Tests exit intent modal functionality by triggering the modal to appear and verifying its content

Starting URL: https://the-internet.herokuapp.com/exit_intent

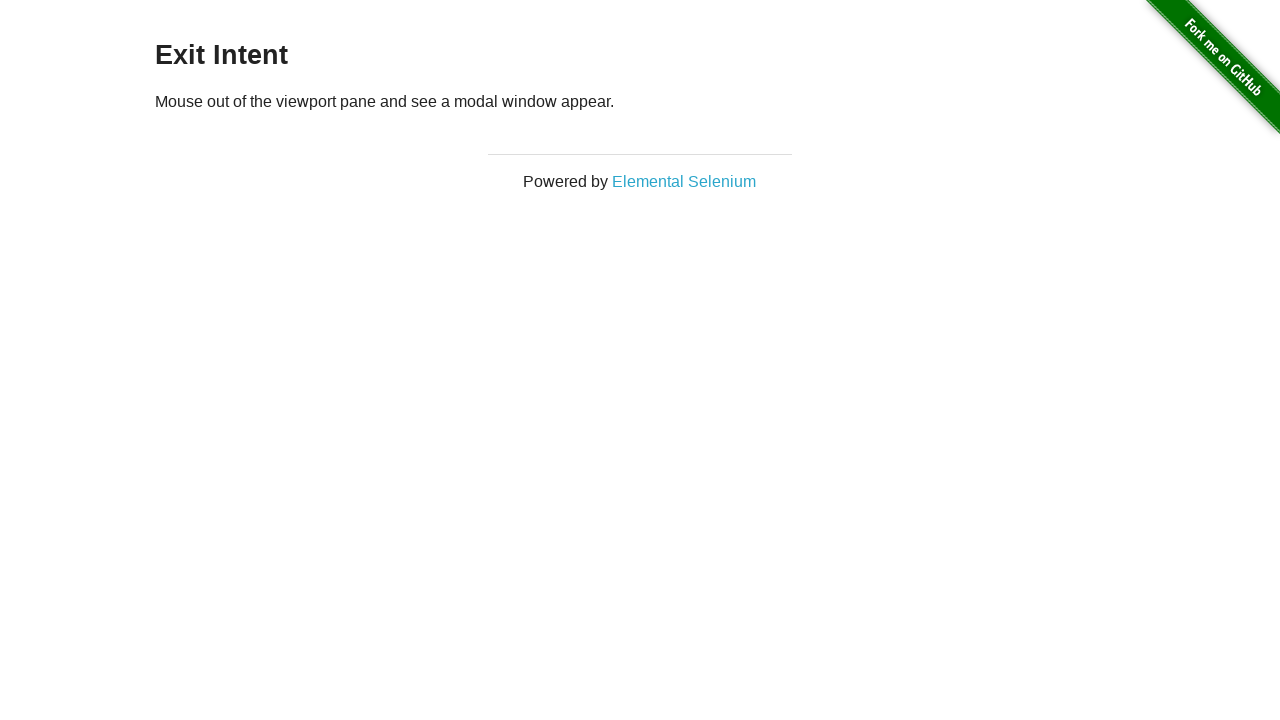

Executed JavaScript to force exit intent modal to display
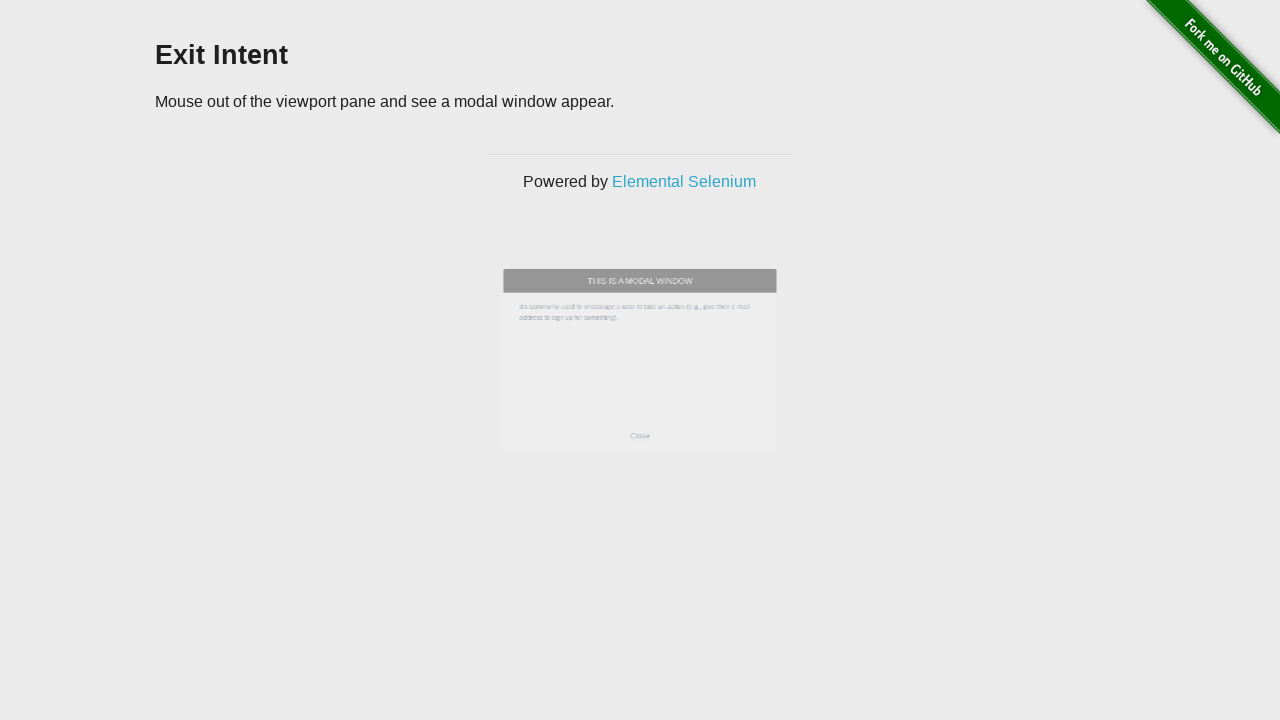

Located modal text element
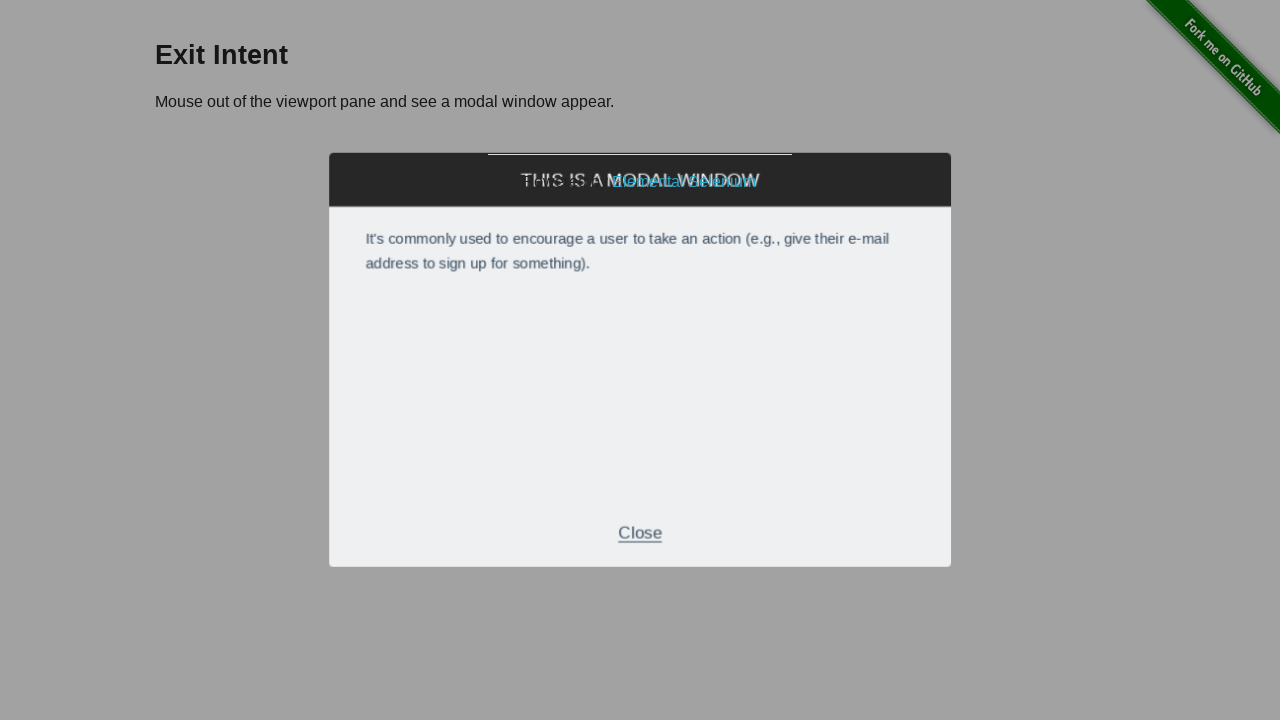

Waited for modal text element to be visible
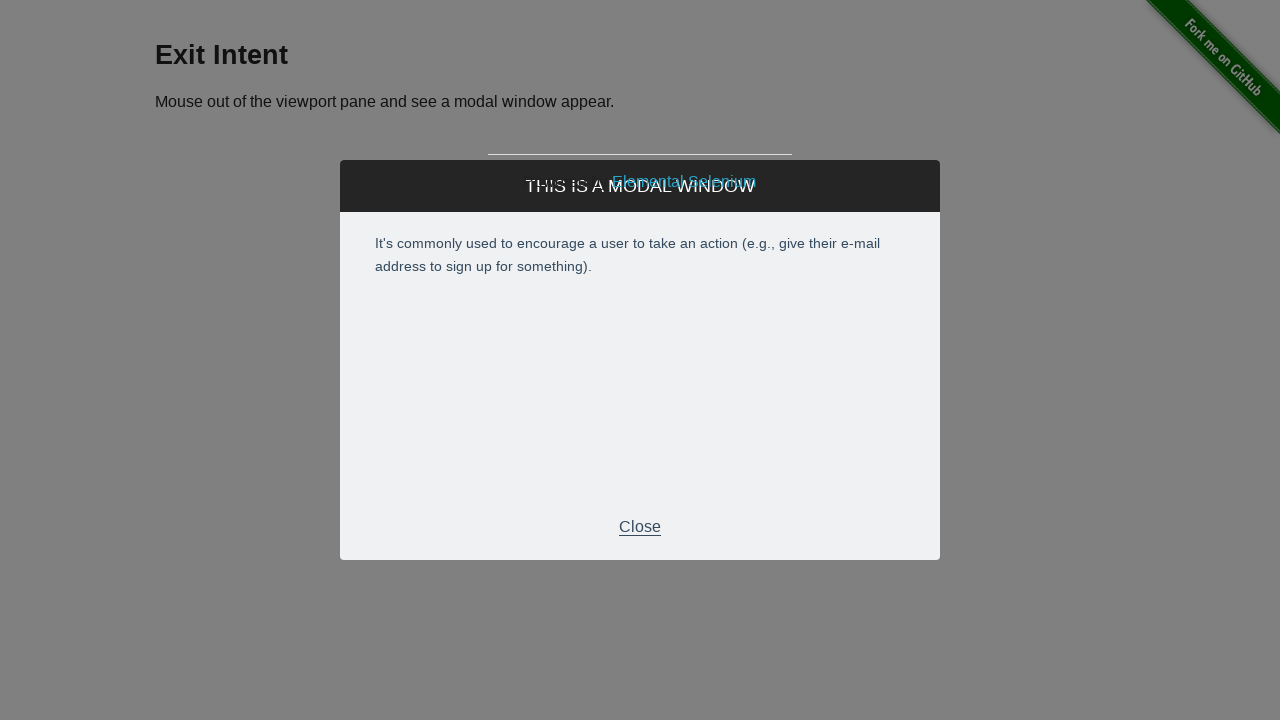

Verified modal contains expected text about encouraging user action
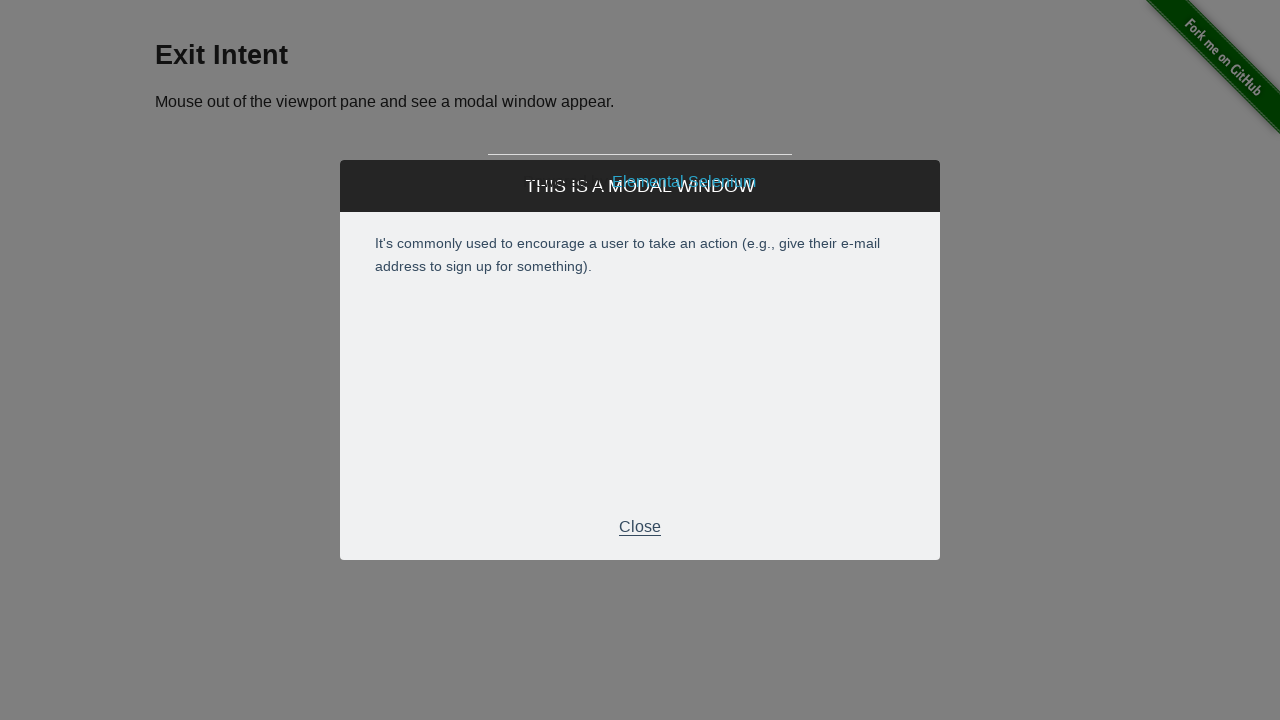

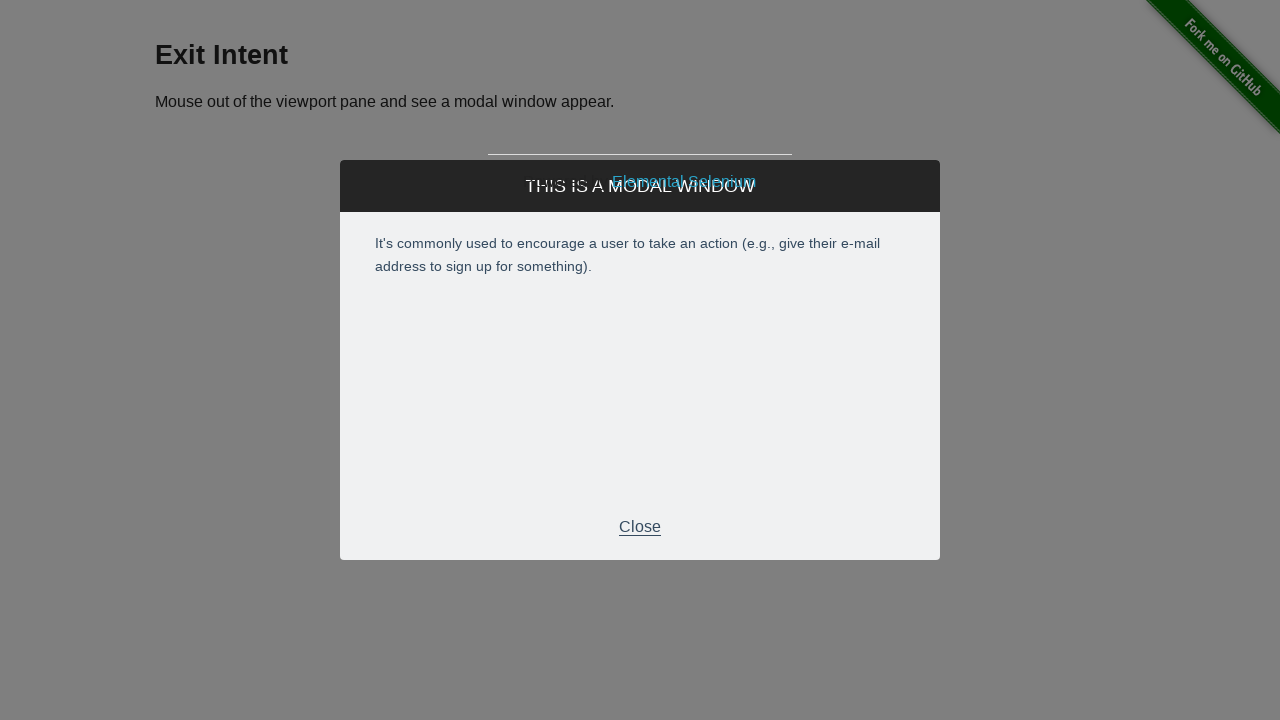